Tests adding a mobile phone (iPhone 6 32gb) to the shopping cart on the Demoblaze e-commerce demo site and accepting the confirmation alert.

Starting URL: https://www.demoblaze.com/index.html

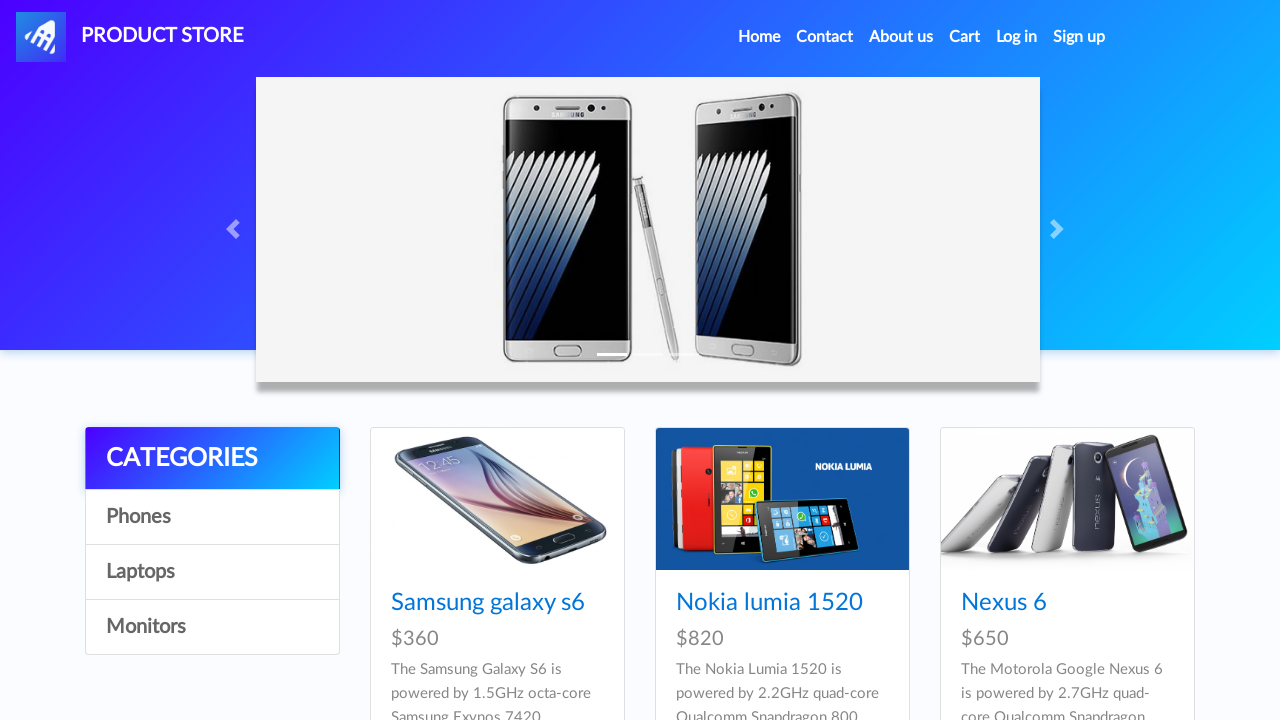

Clicked on iPhone 6 32gb product at (752, 361) on xpath=//a[normalize-space()='Iphone 6 32gb']
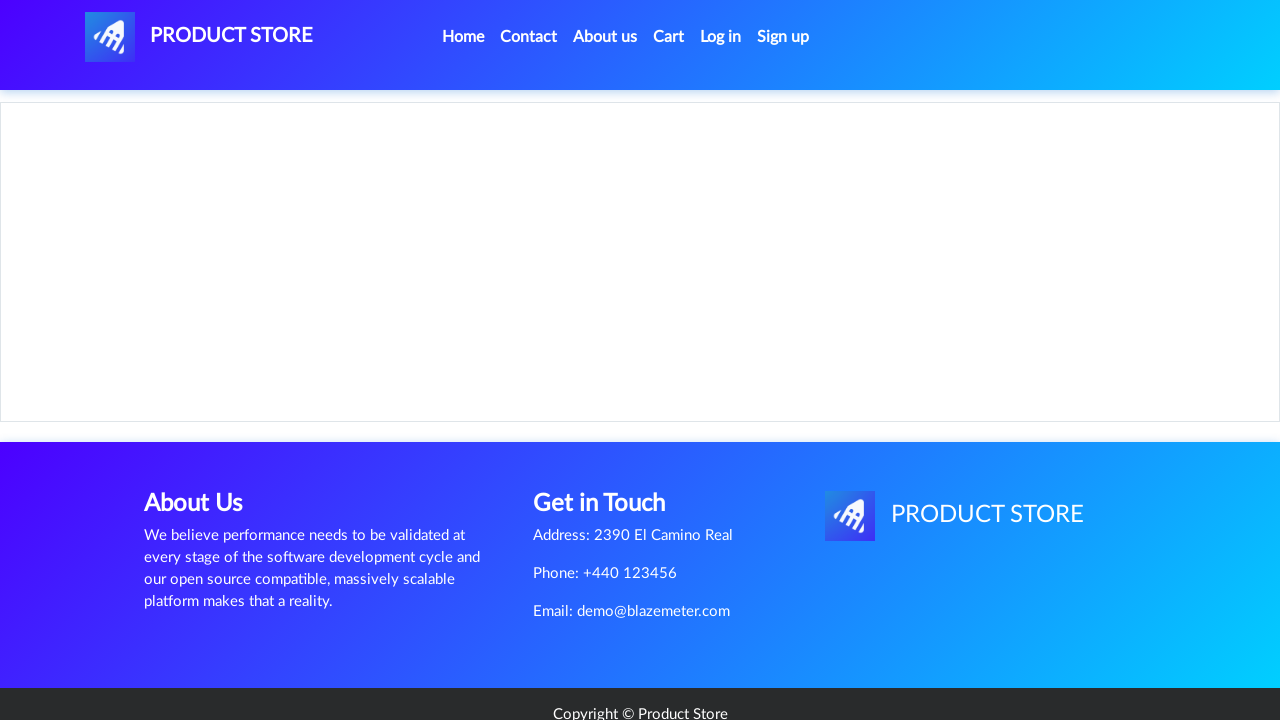

Product page loaded and Add to cart button is visible
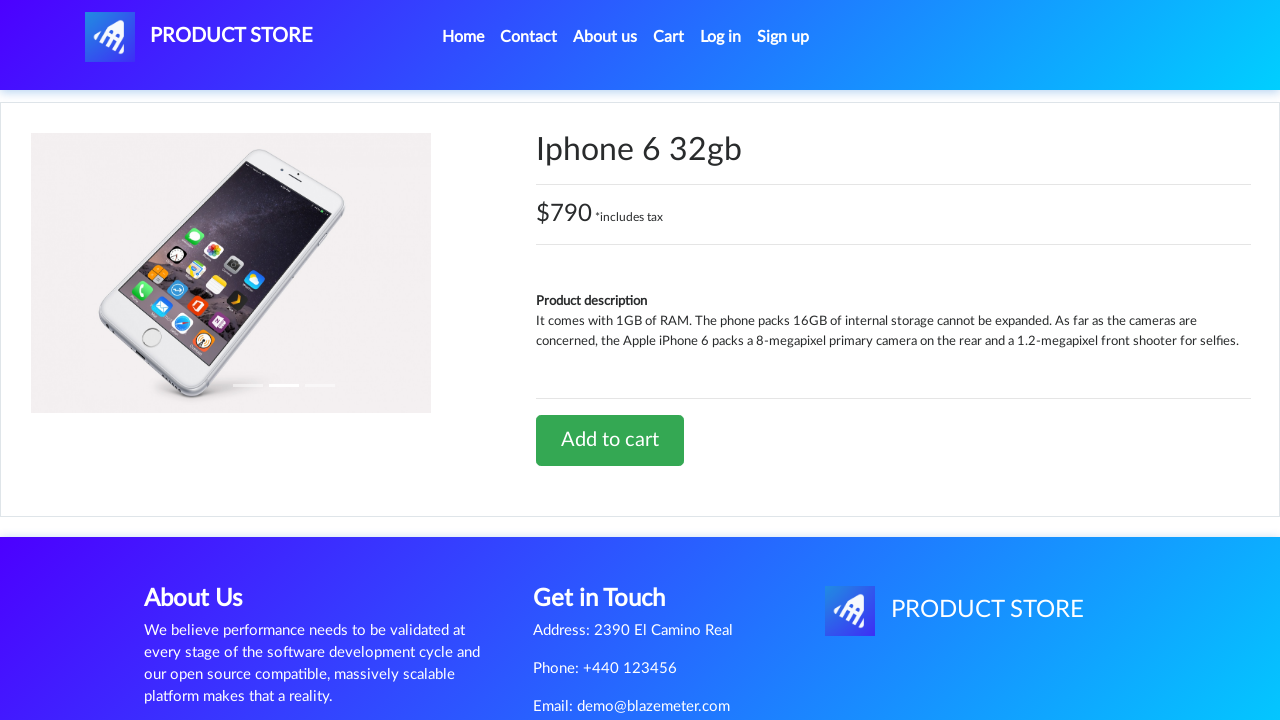

Clicked Add to cart button at (610, 440) on xpath=//a[normalize-space()='Add to cart']
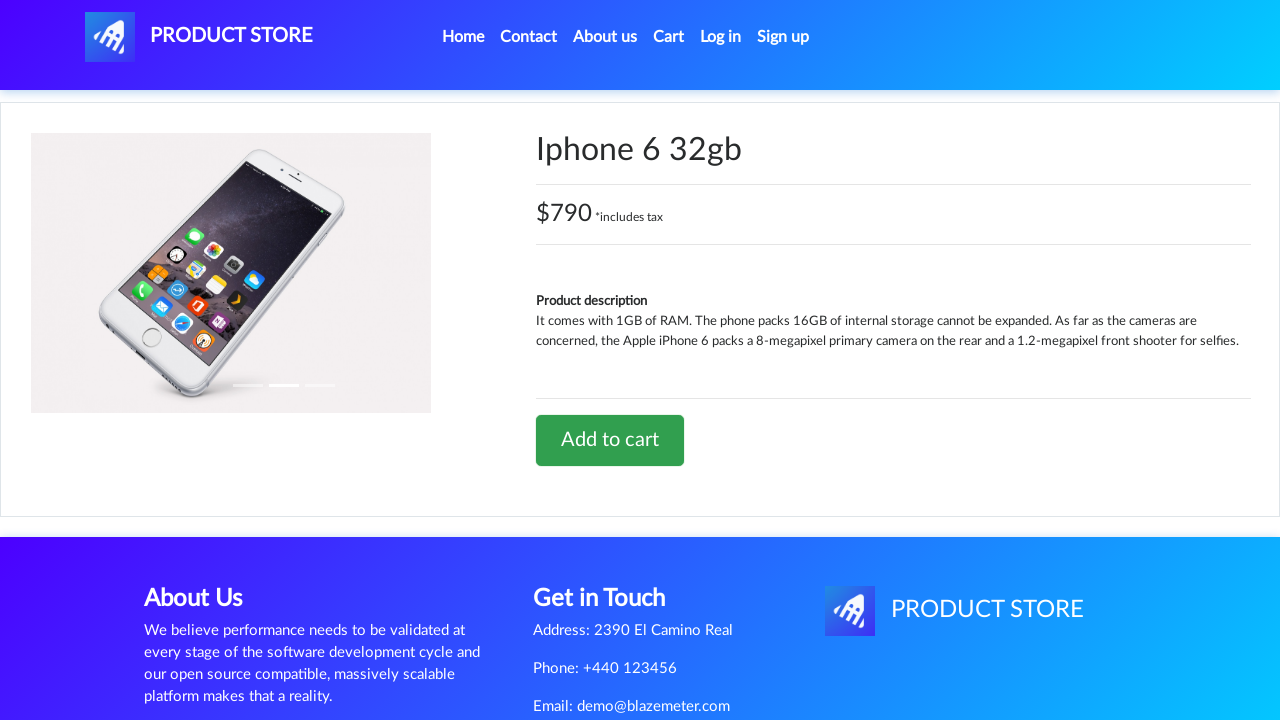

Set up dialog handler to accept confirmation alerts
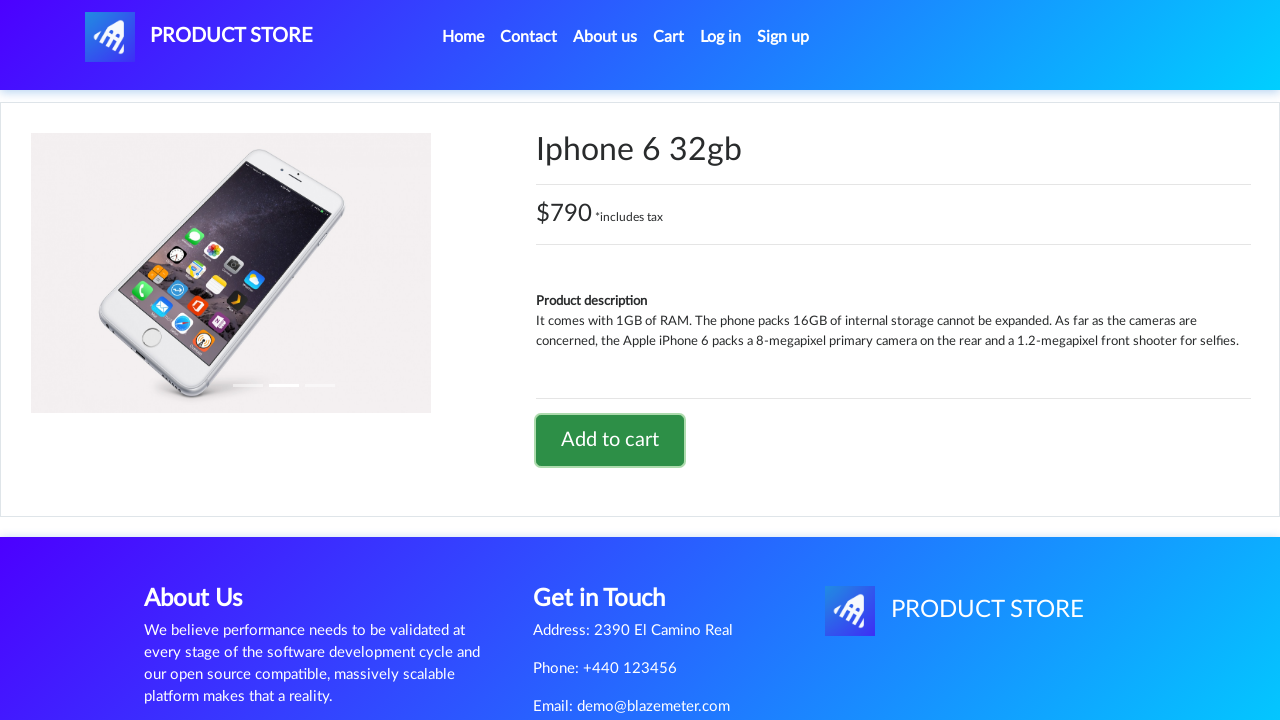

Waited 1 second for confirmation alert to be processed
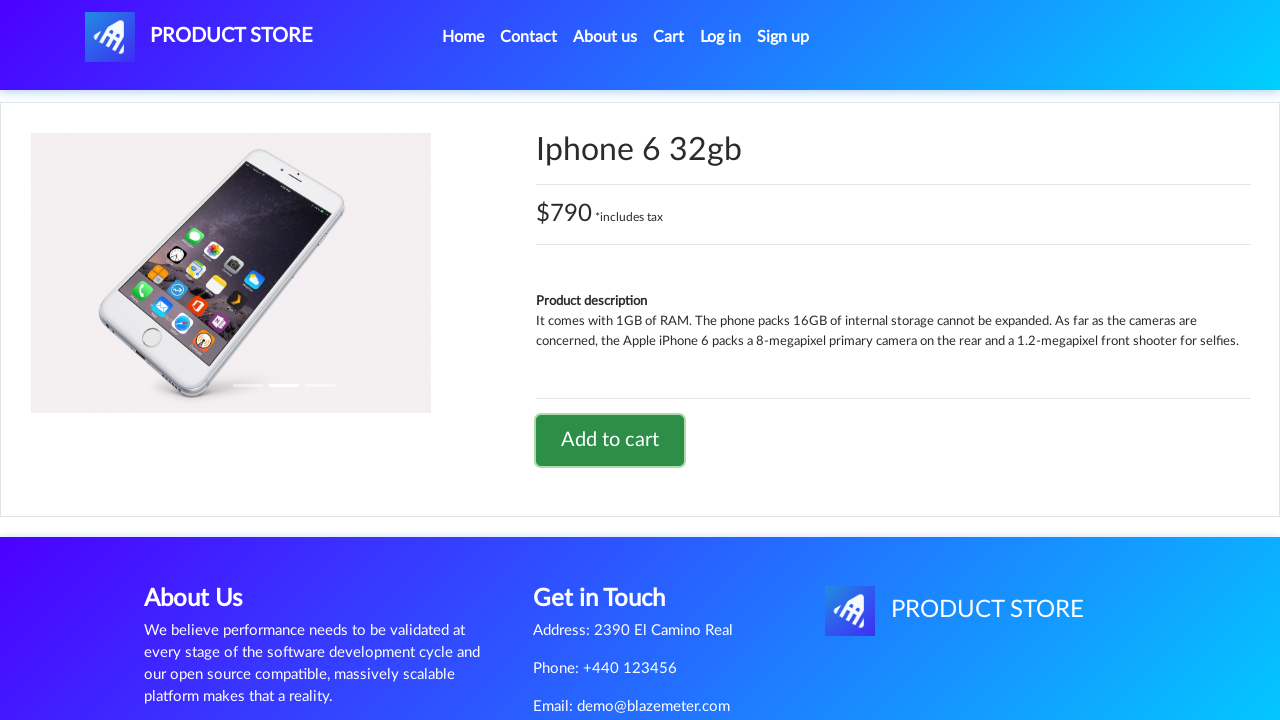

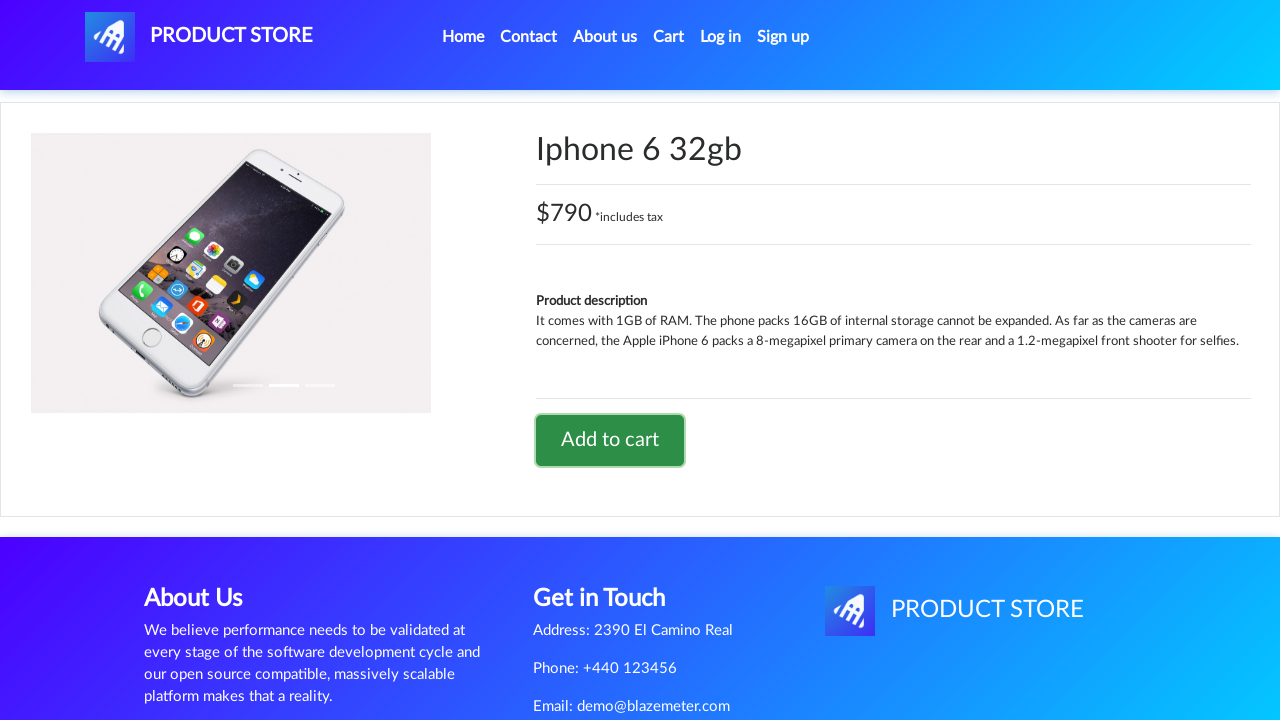